Tests keyboard and mouse interactions on a blog page by performing Shift+A keyboard combination and right-click on a textarea element

Starting URL: http://omayo.blogspot.com/

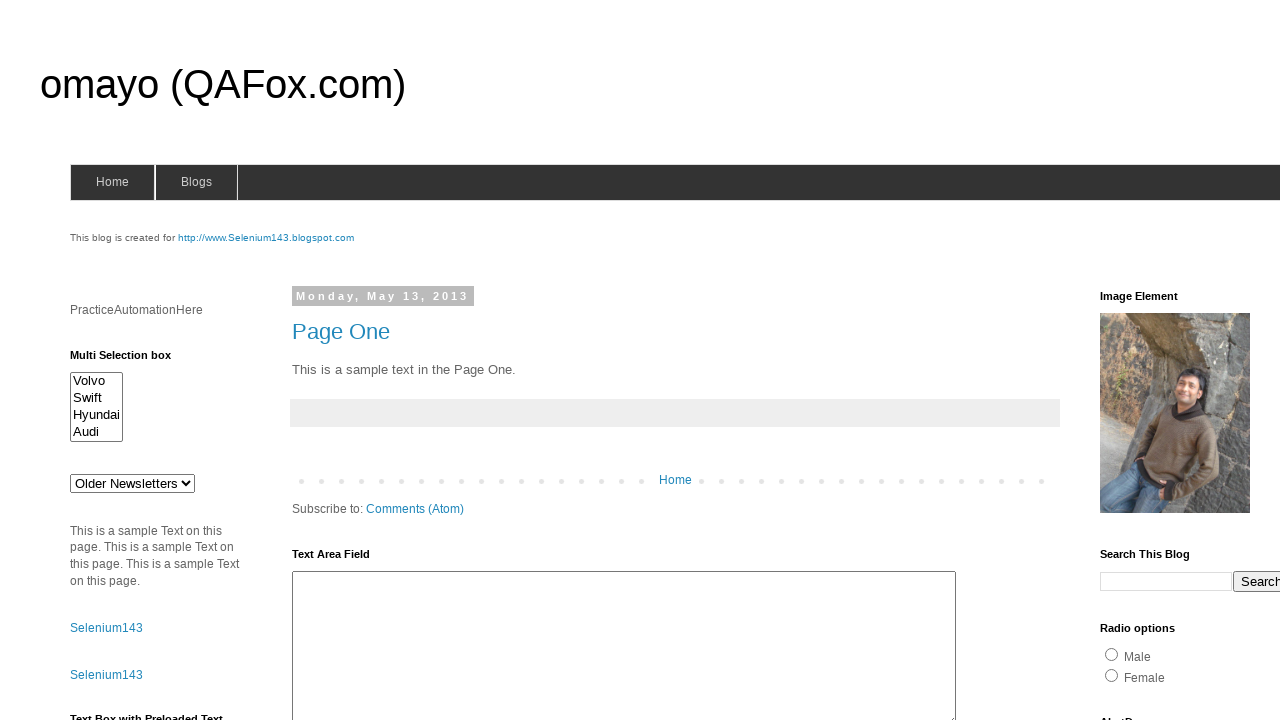

Located textarea element with id 'ta1'
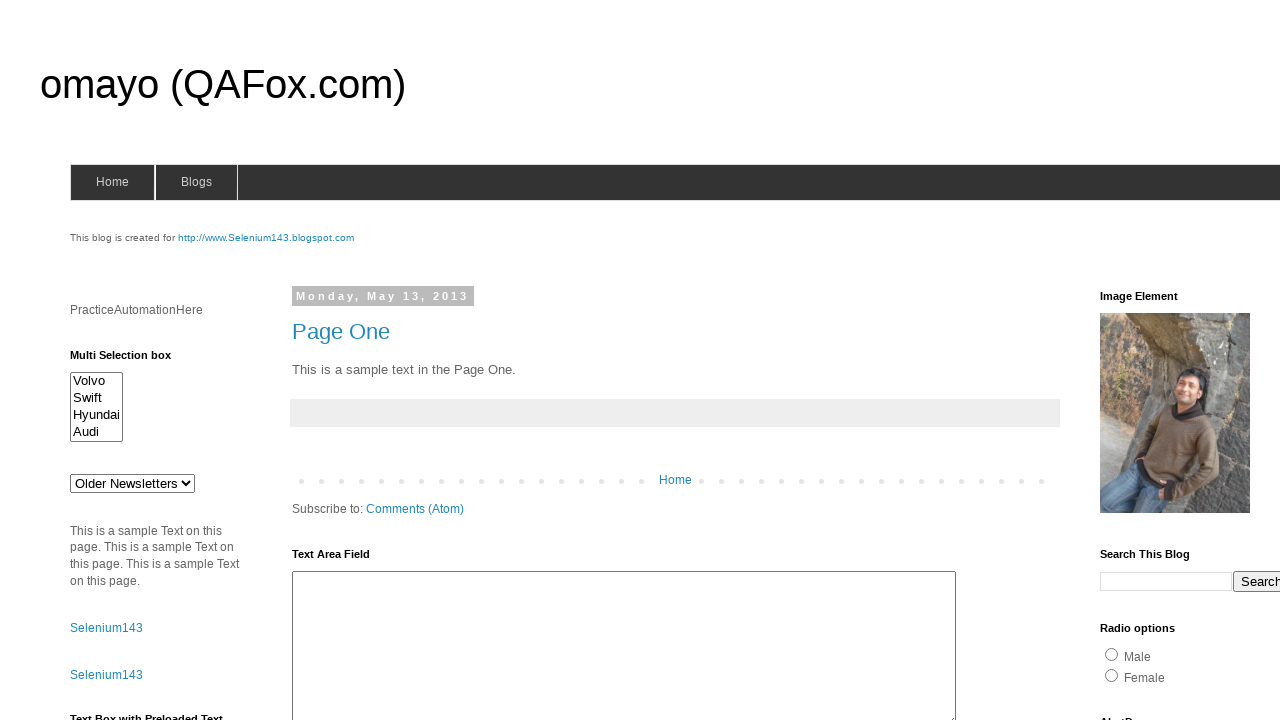

Pressed Shift+A keyboard combination to insert uppercase 'A' into textarea on textarea#ta1
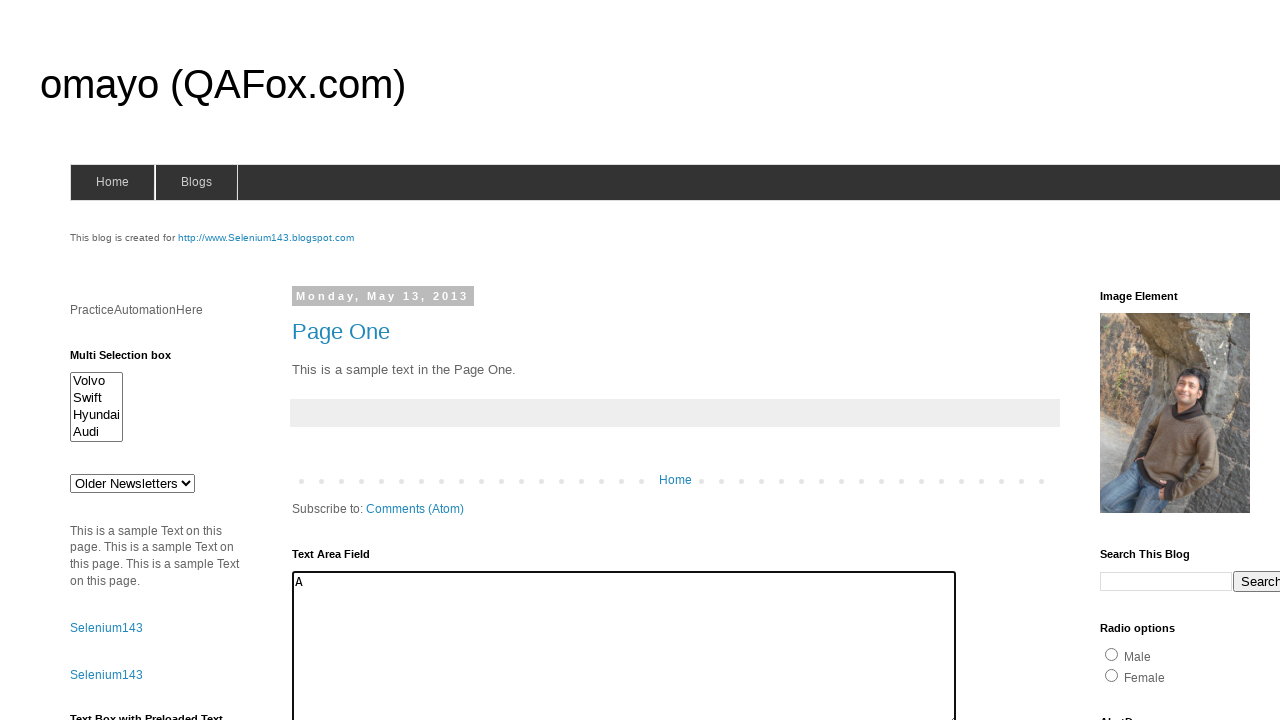

Right-clicked on textarea to open context menu at (624, 643) on textarea#ta1
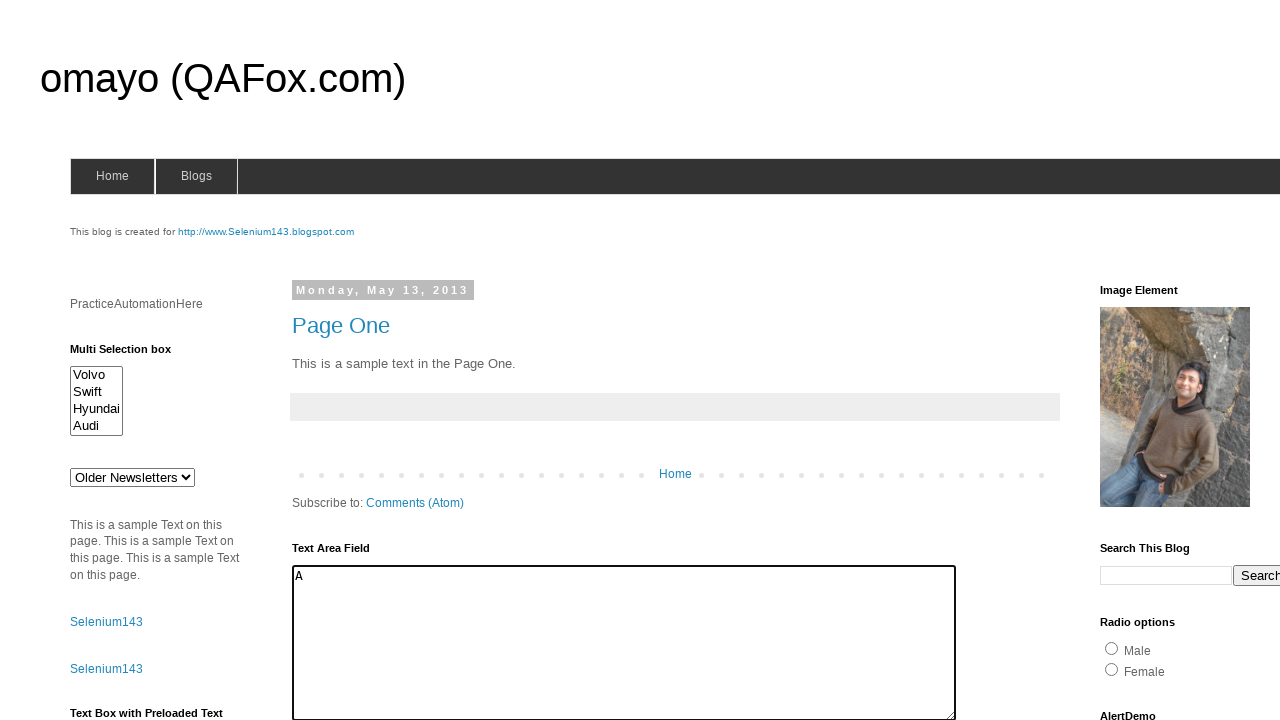

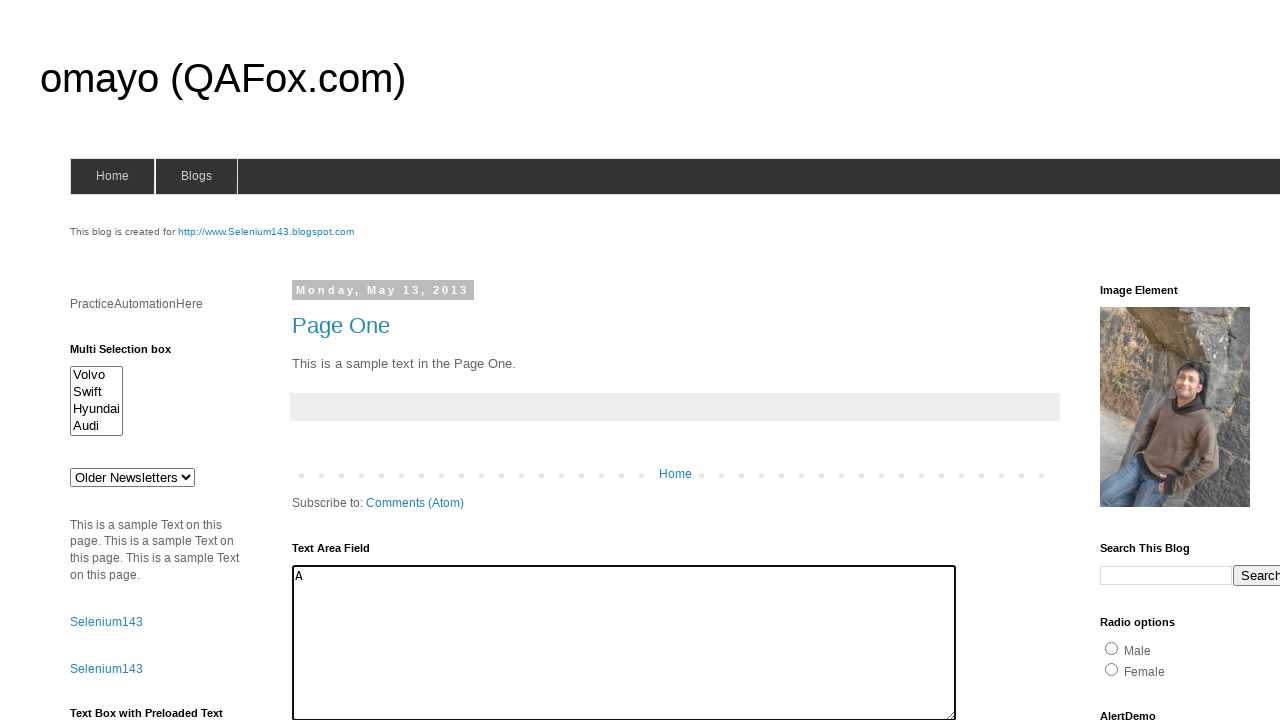